Tests that clicking the large modal button opens a modal dialog with the expected content, then closes it.

Starting URL: https://demoqa.com/modal-dialogs

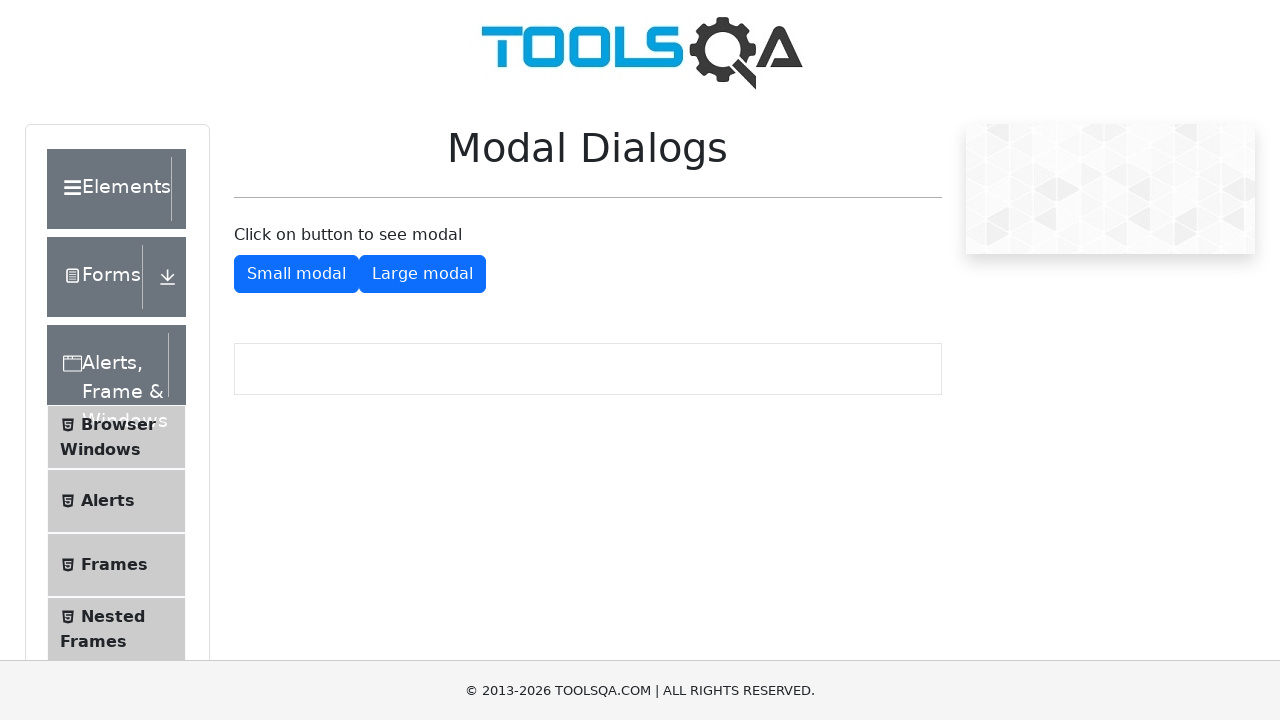

Clicked the large modal button at (422, 274) on #showLargeModal
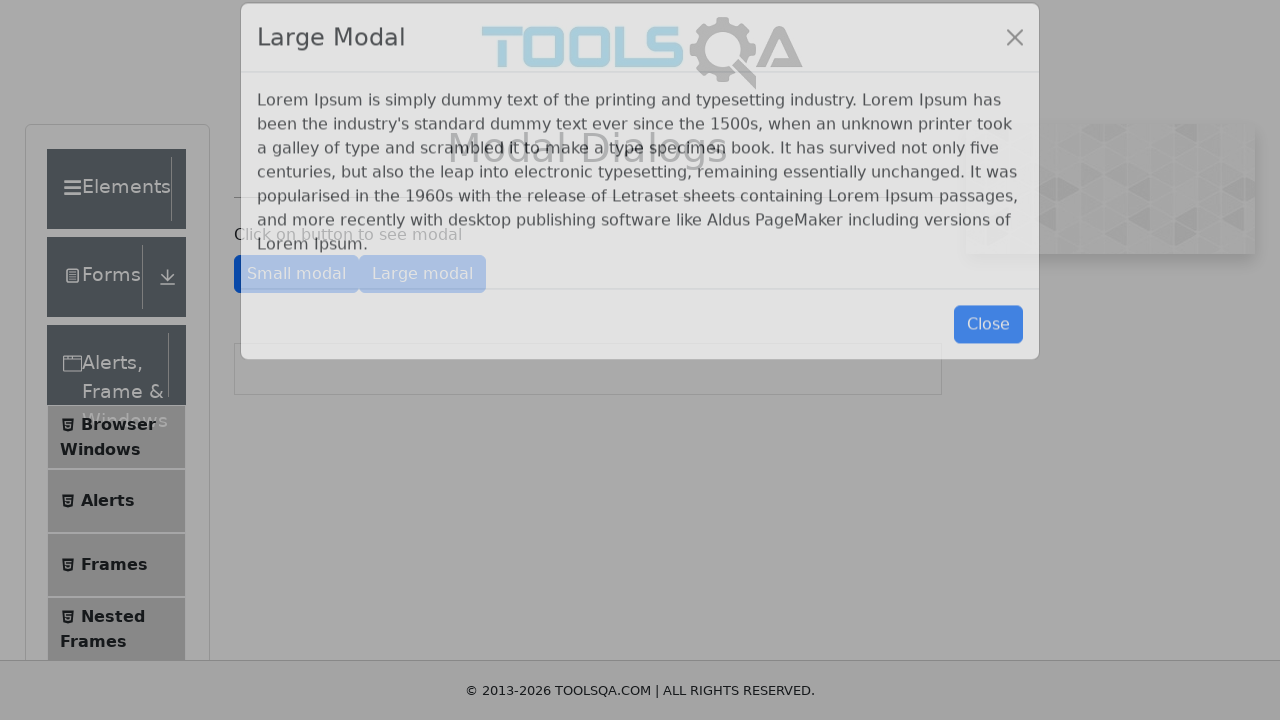

Modal body appeared and loaded
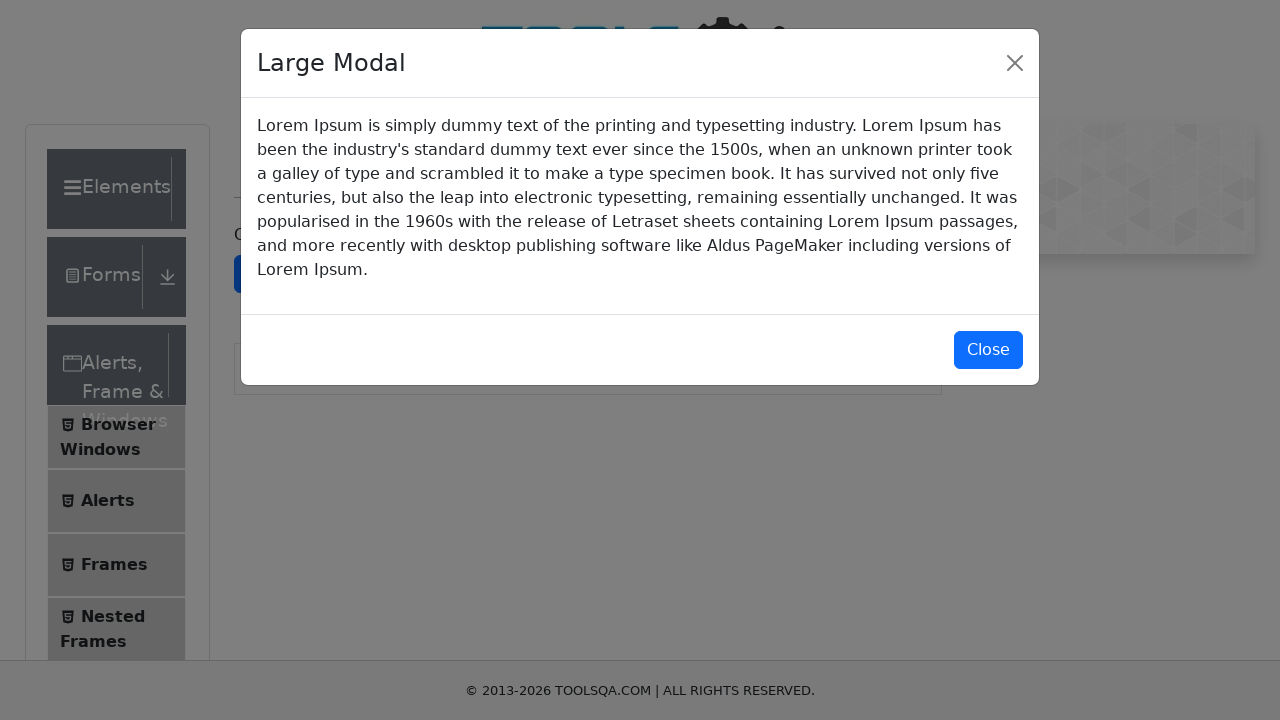

Retrieved modal body text content
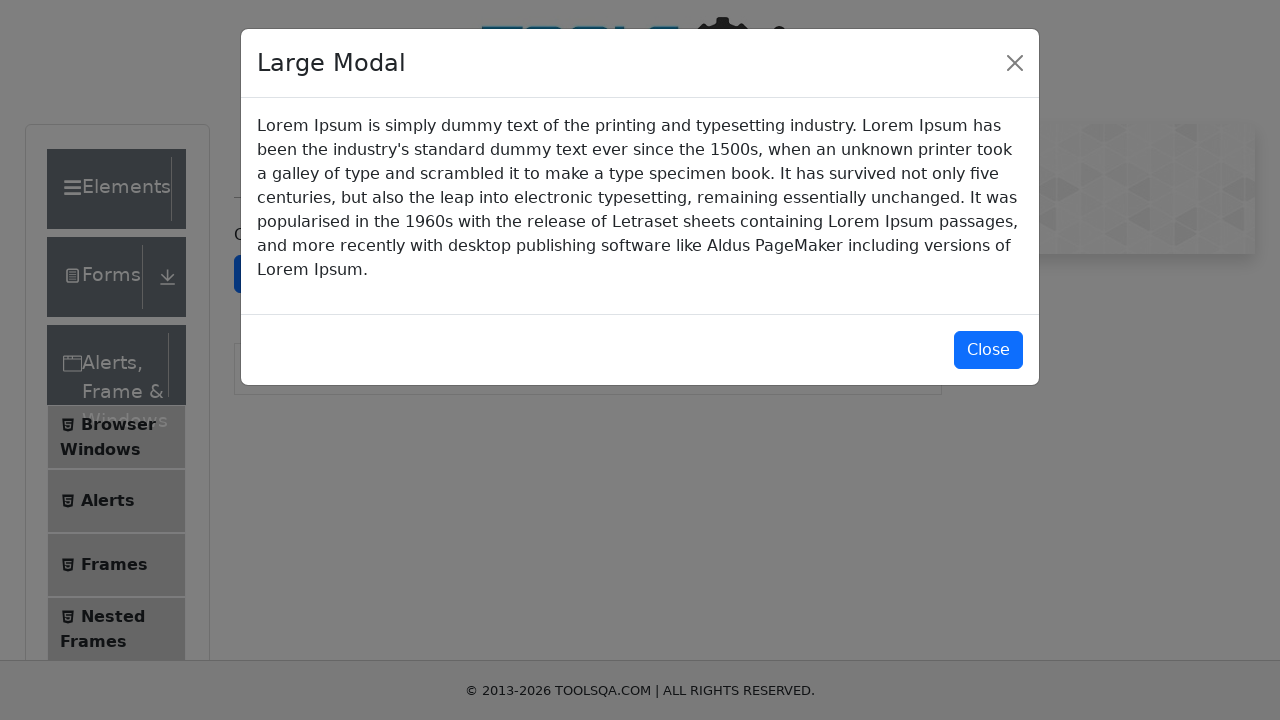

Verified modal contains 'Lorem Ipsum' text
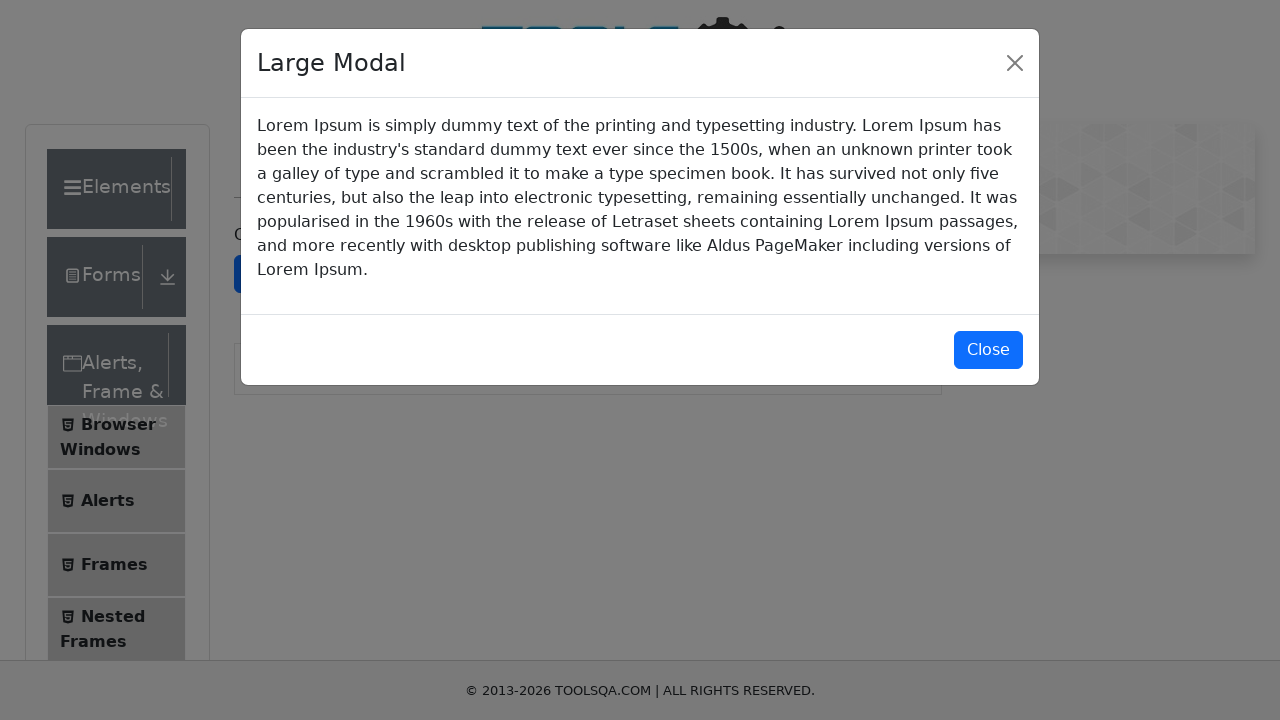

Clicked the close modal button at (988, 350) on #closeLargeModal
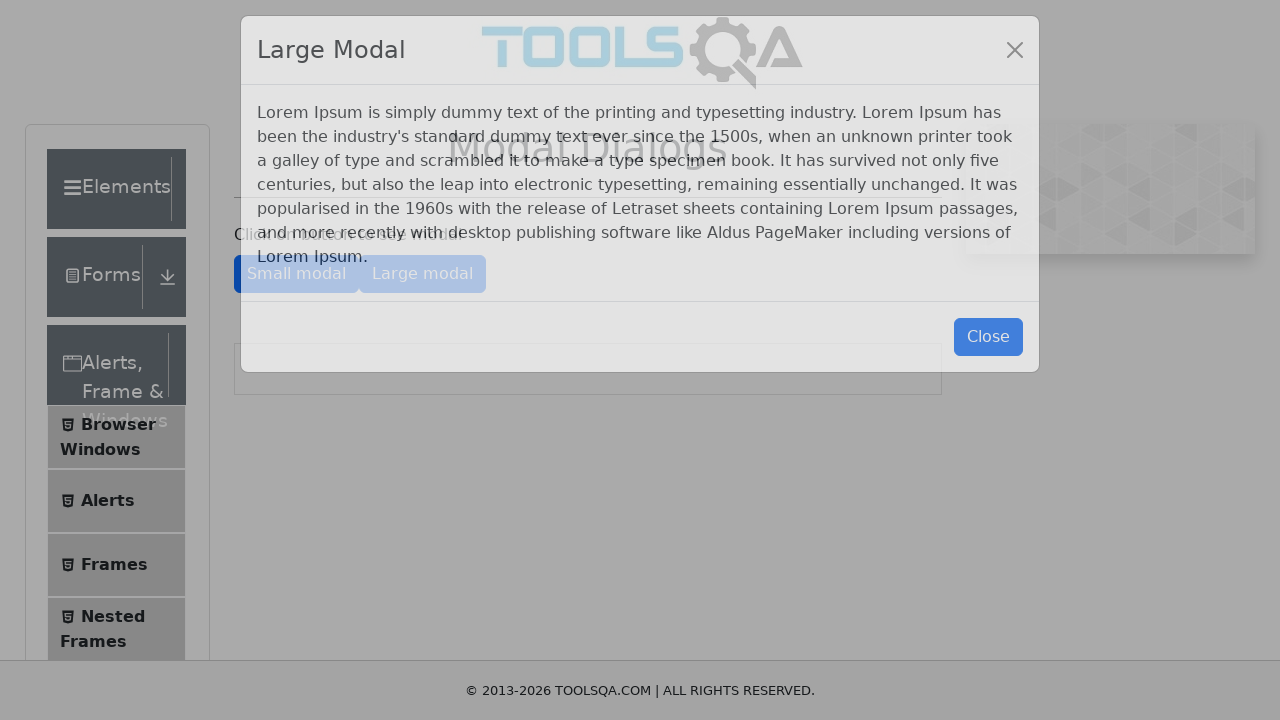

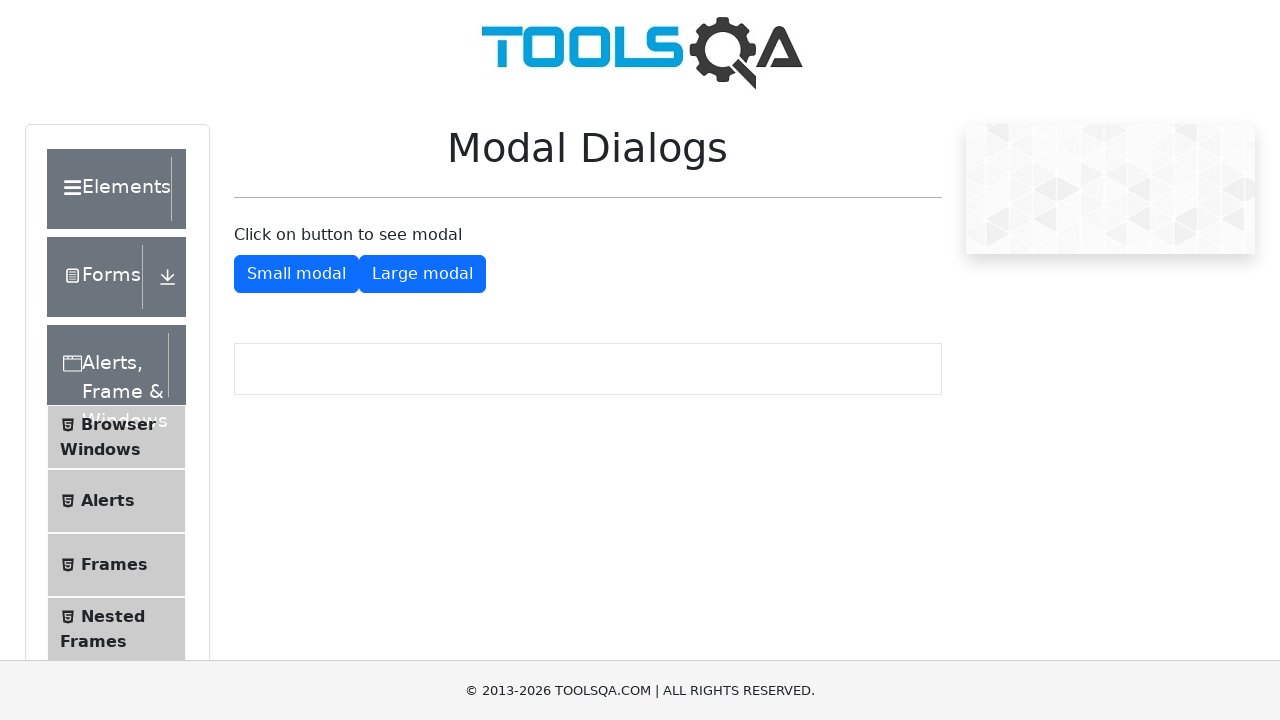